Navigates to a test page, clicks on a link to go to a basic test page, then interacts with form elements by clicking on an input field and a button

Starting URL: https://testeroprogramowania.github.io/selenium/

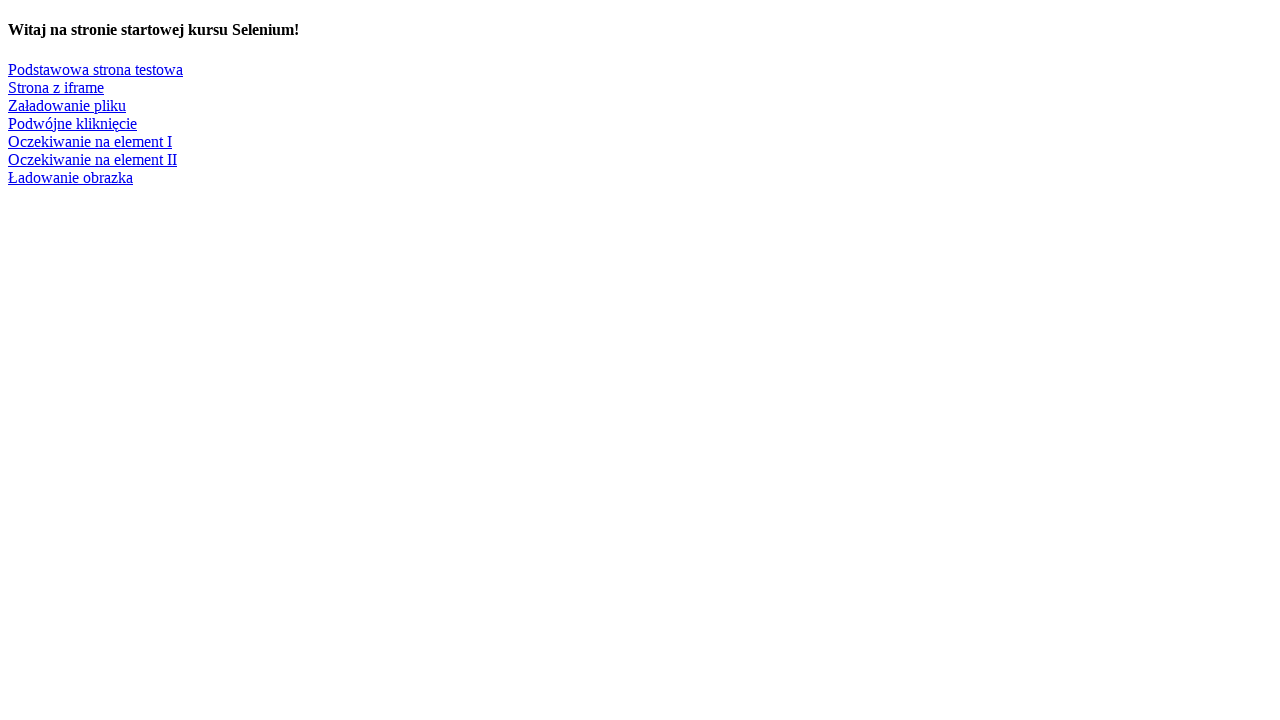

Clicked on 'Podstawowa strona testowa' link to navigate to basic test page at (96, 69) on a:text('Podstawowa strona testowa')
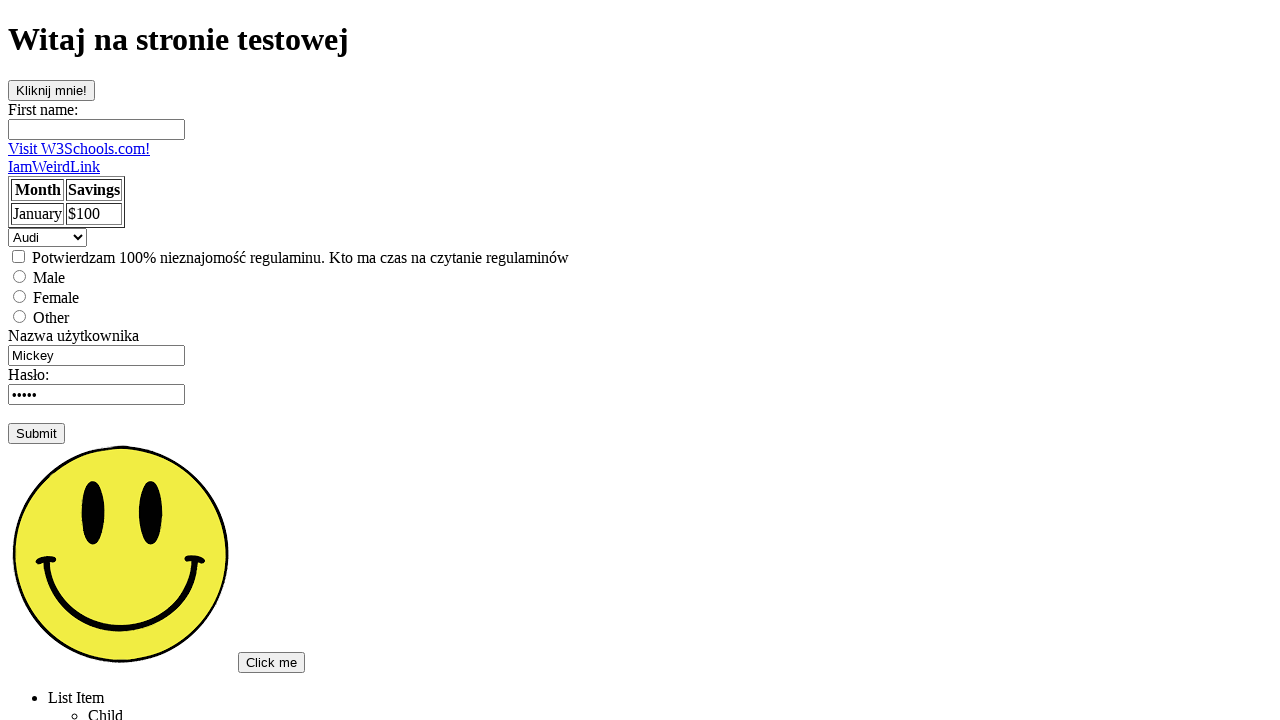

Clicked on first name input field at (96, 129) on #fname
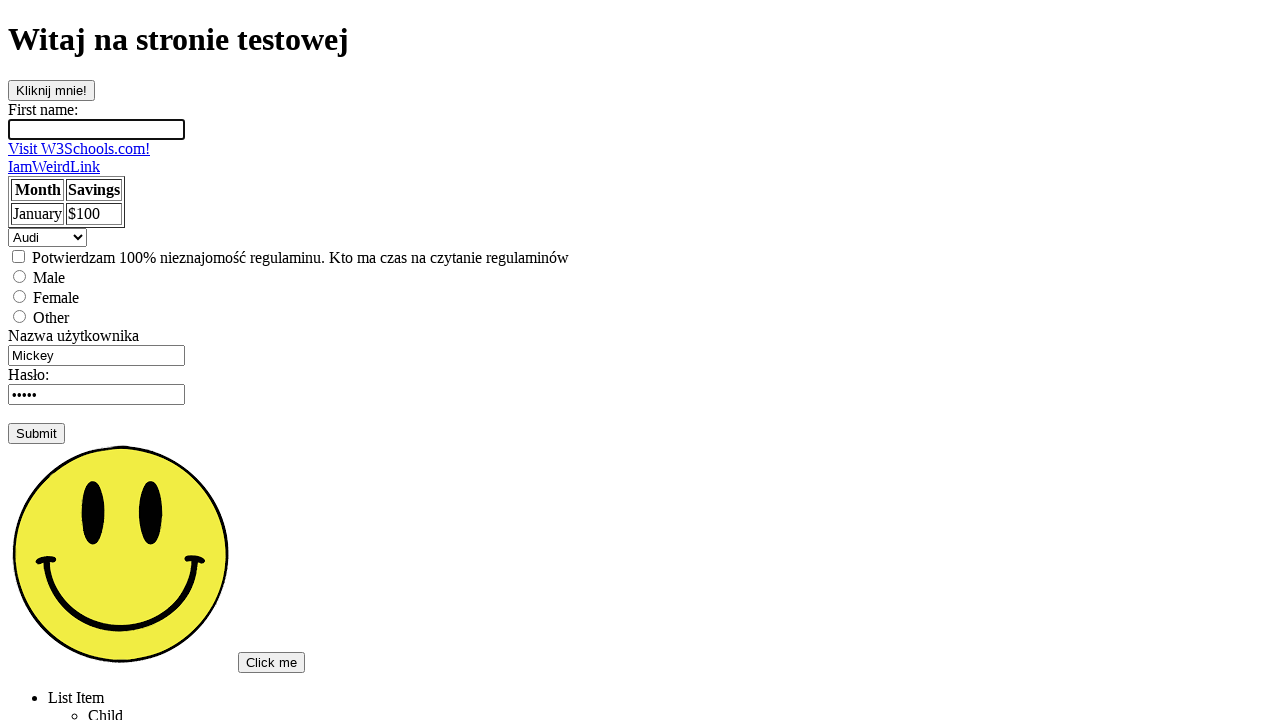

Clicked on 'clickOnMe' button at (52, 90) on #clickOnMe
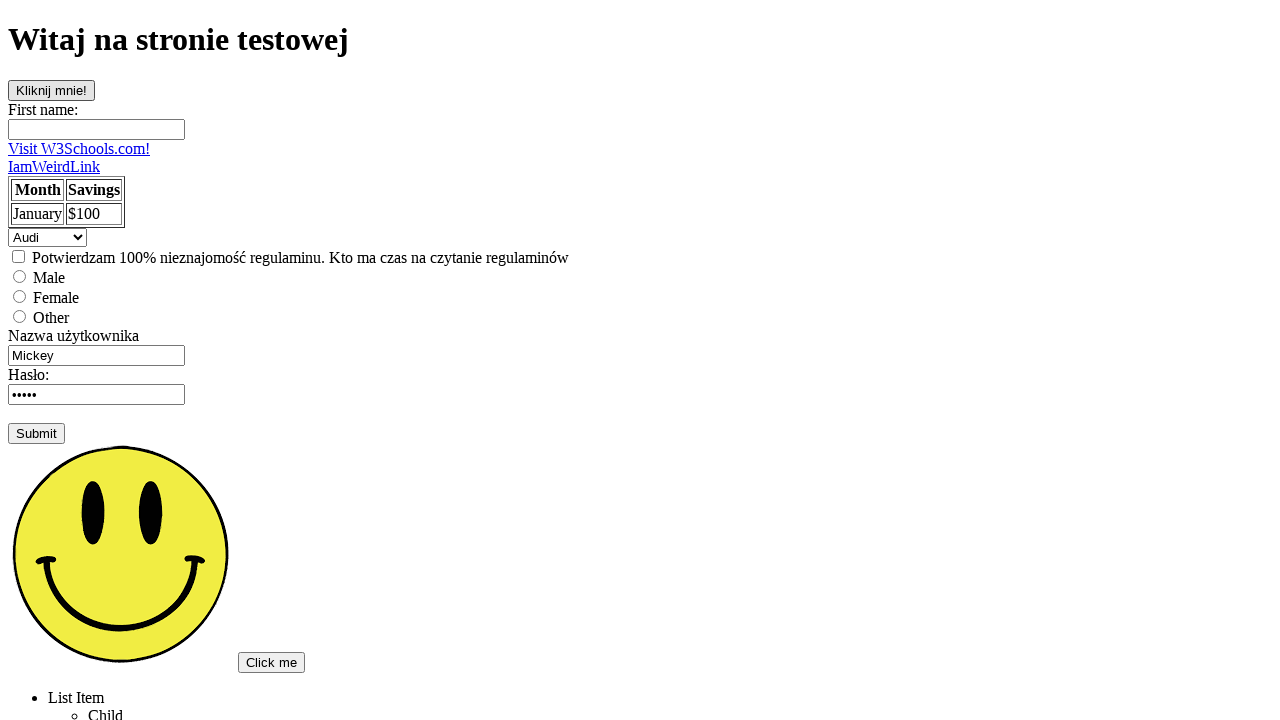

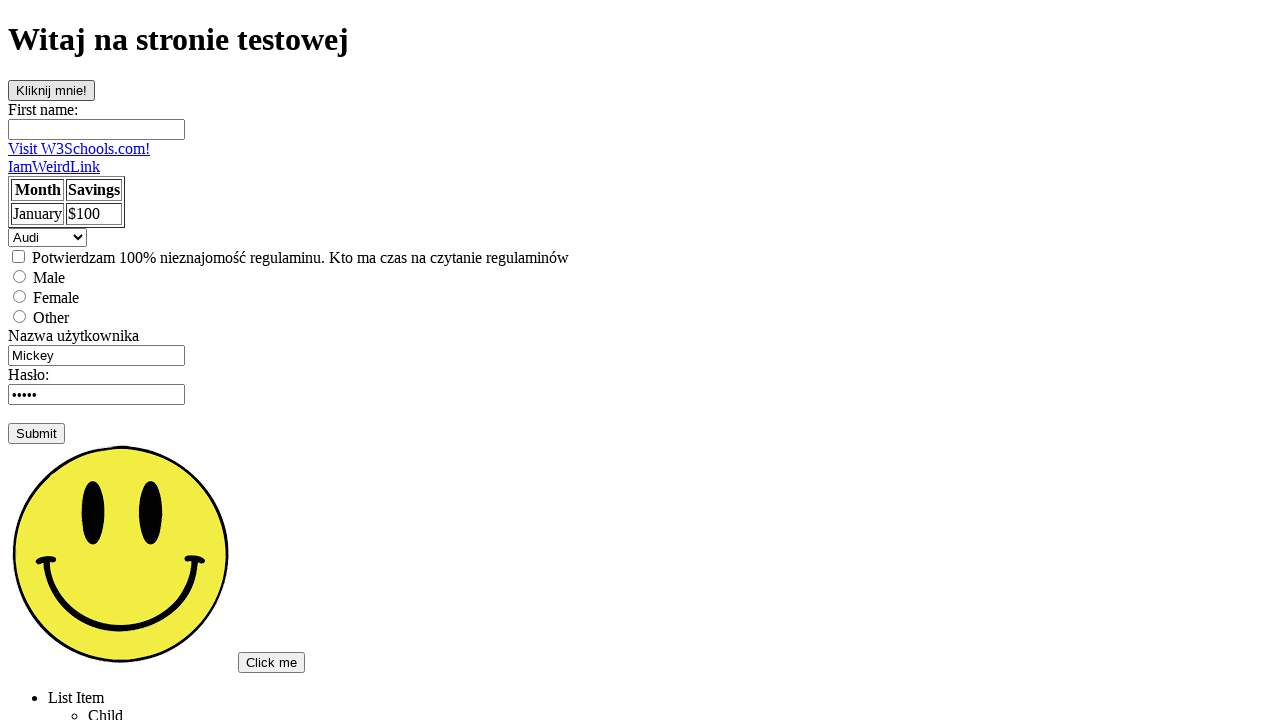